Launches the Nykaa website and waits for the page to load

Starting URL: https://www.nykaa.com/

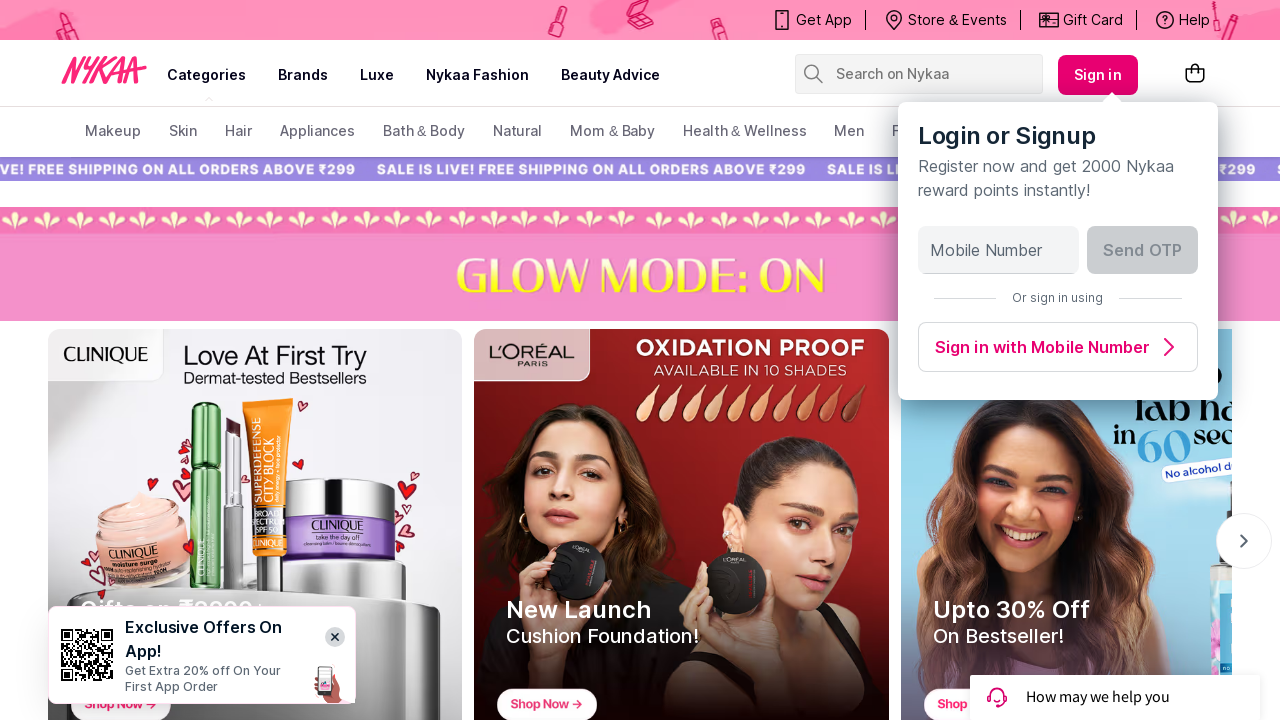

Navigated to Nykaa website
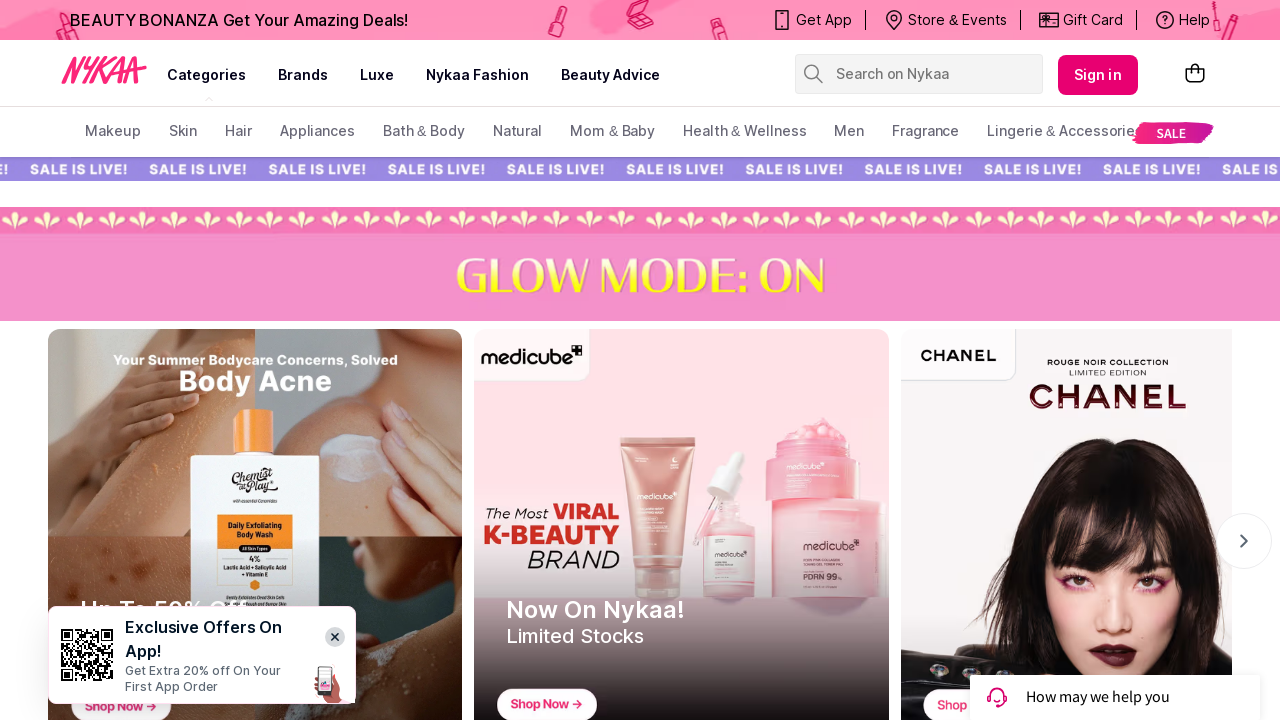

Page DOM content fully loaded
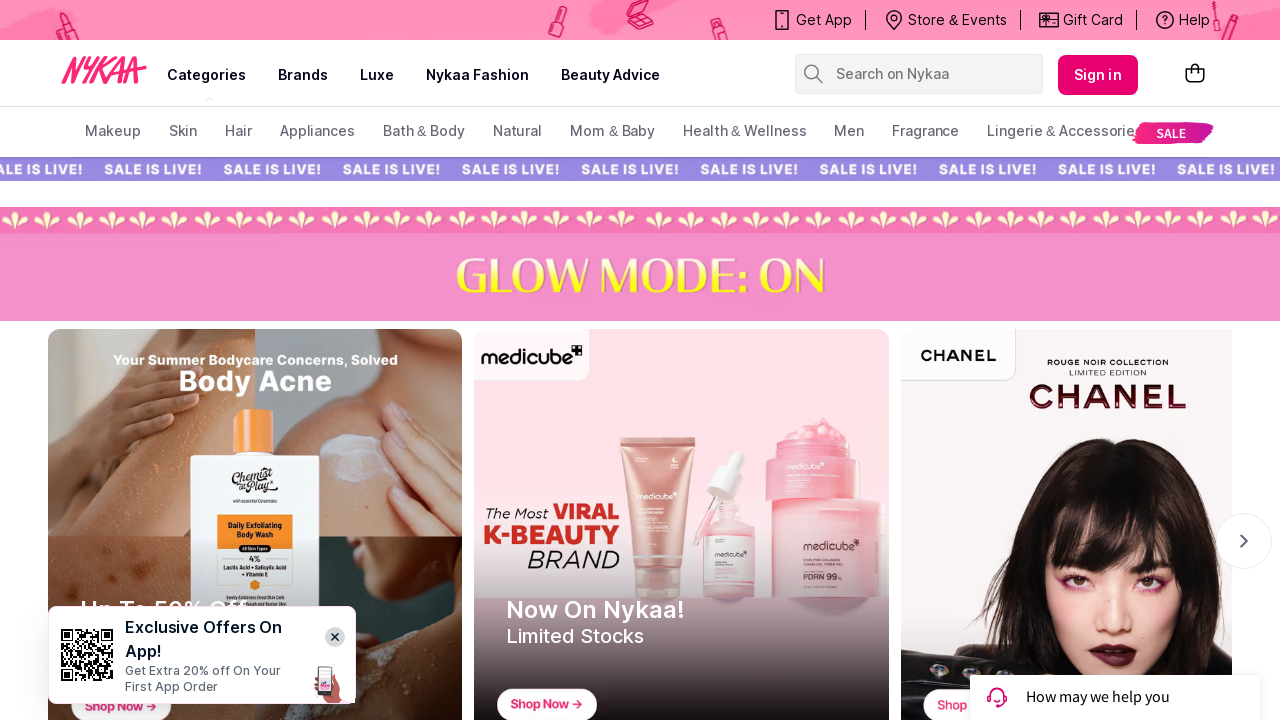

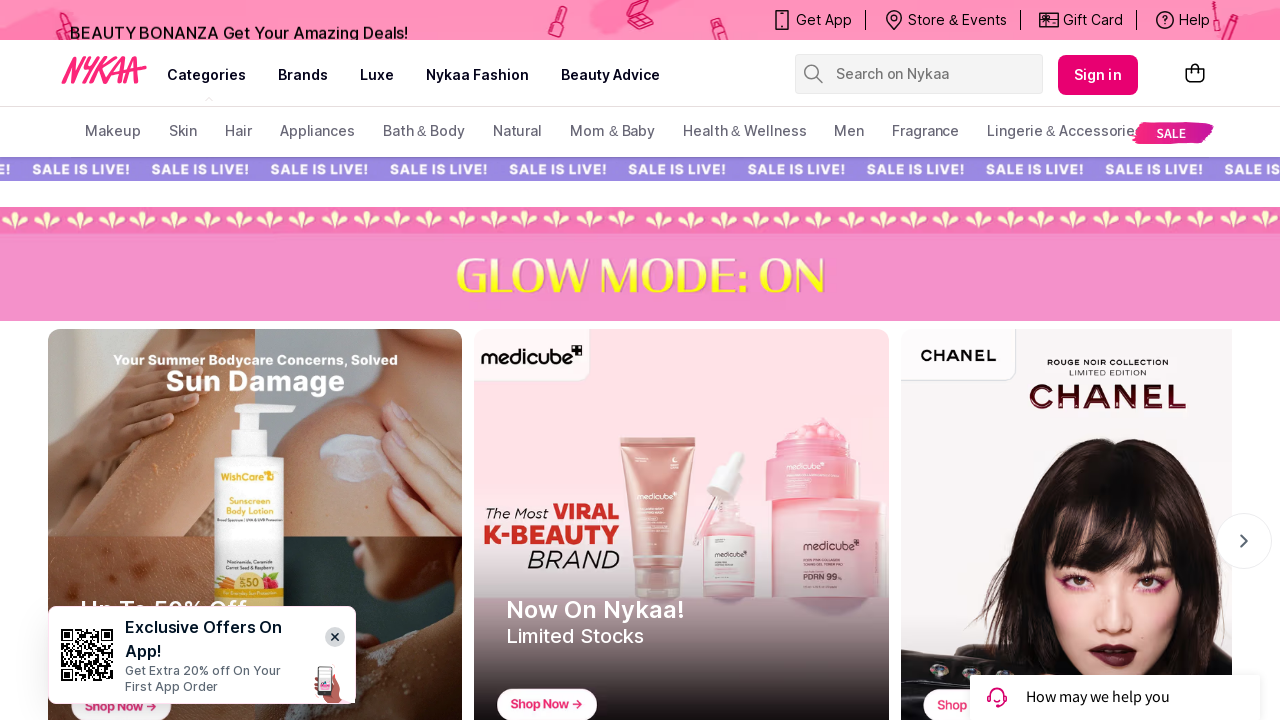